Tests product selection functionality by navigating to a product page and selecting multiple products with various click actions (single and double clicks)

Starting URL: https://material.playwrightvn.com/

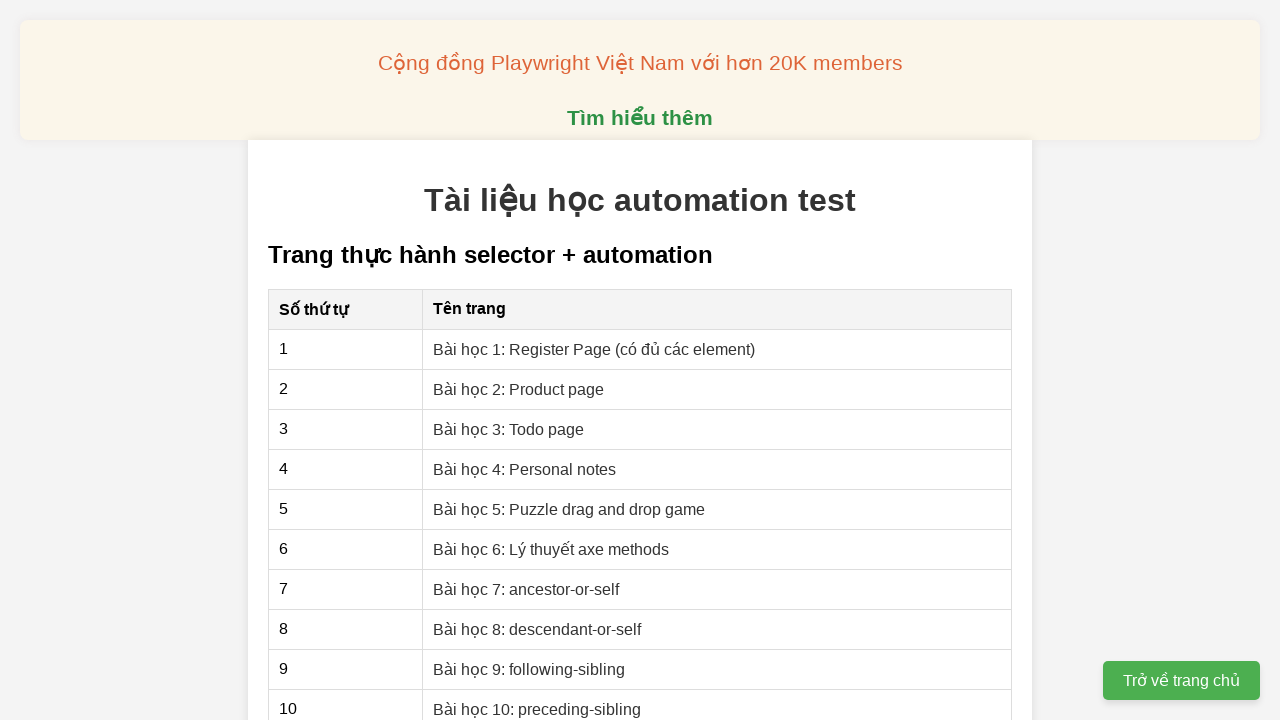

Clicked on 'Bài học 2: Product page' link to navigate to product page at (519, 389) on xpath=//a[contains(text(),'Bài học 2: Product page')]
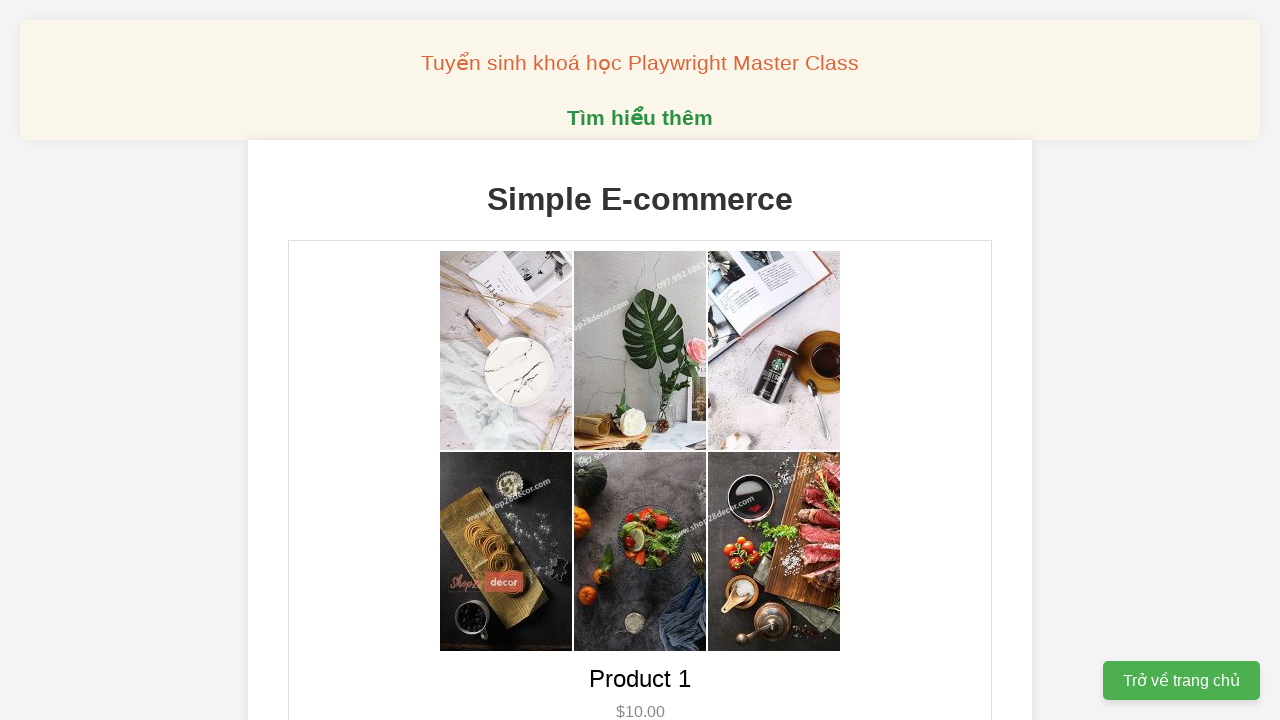

Double-clicked Product 1 button to select it twice at (640, 360) on xpath=//button[@data-product-id='1']
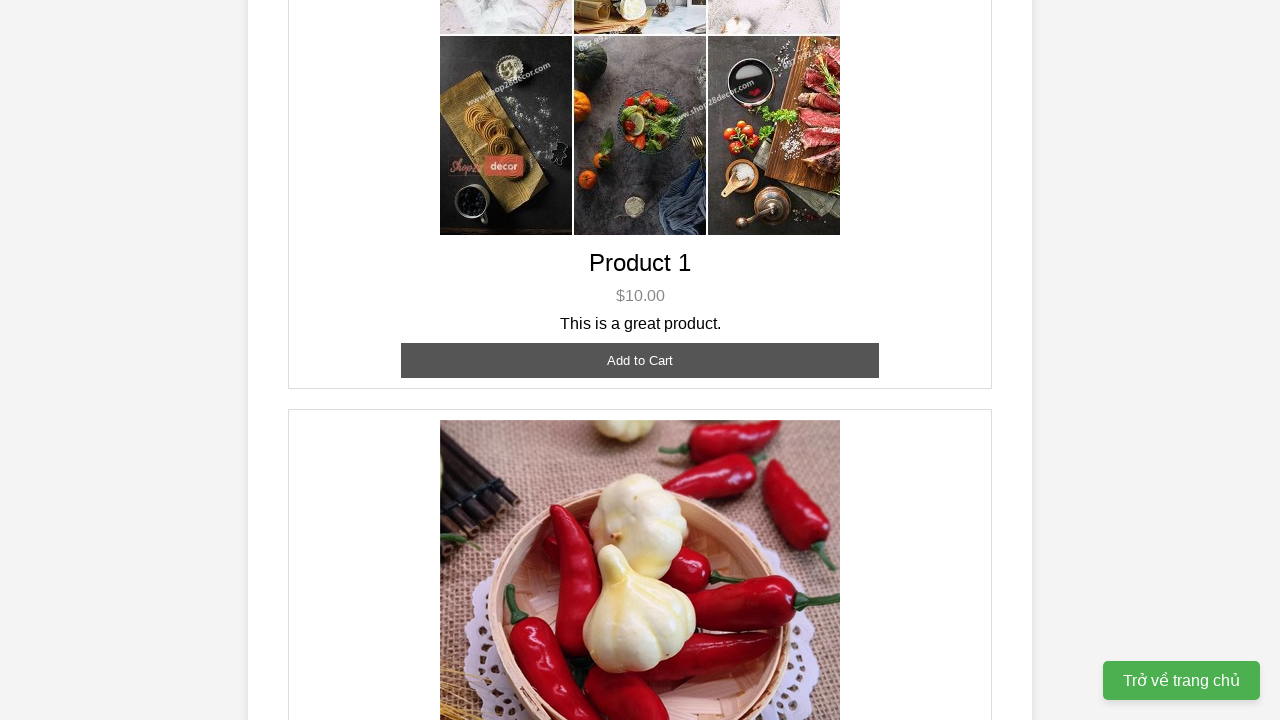

Double-clicked Product 2 button at (640, 360) on xpath=//button[@data-product-id='2']
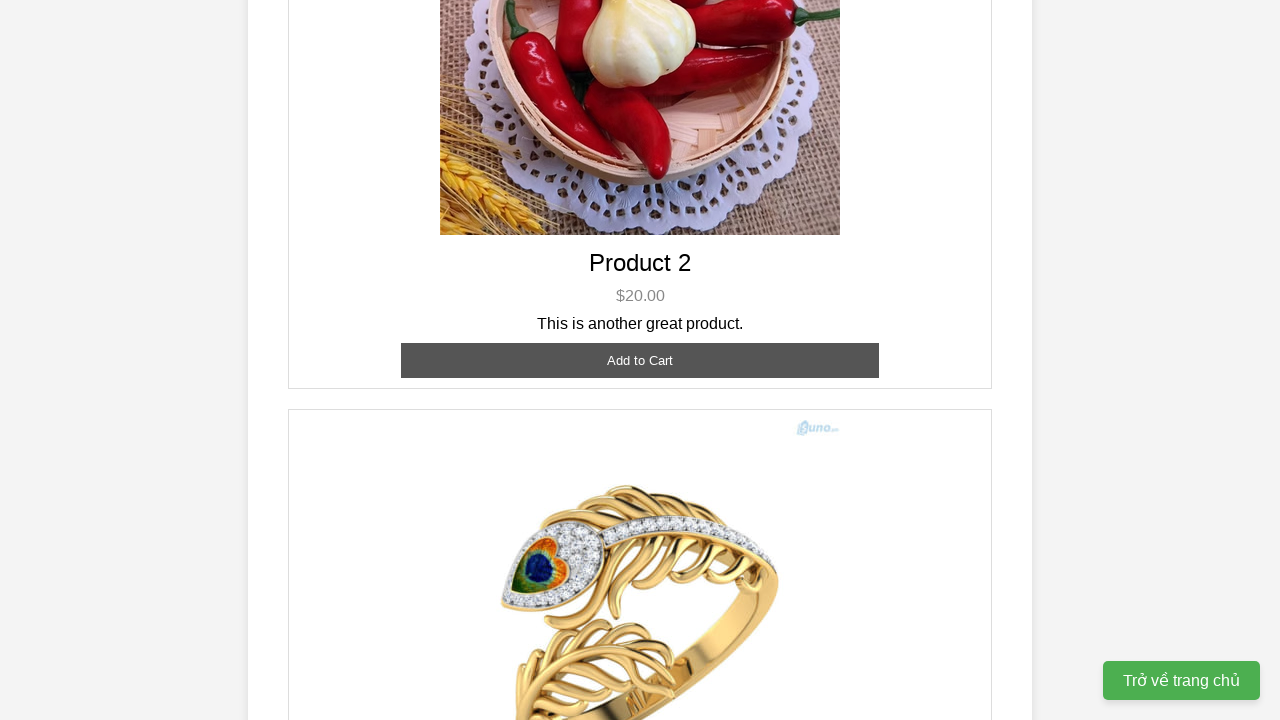

Single-clicked Product 2 button for third selection at (640, 360) on xpath=//button[@data-product-id='2']
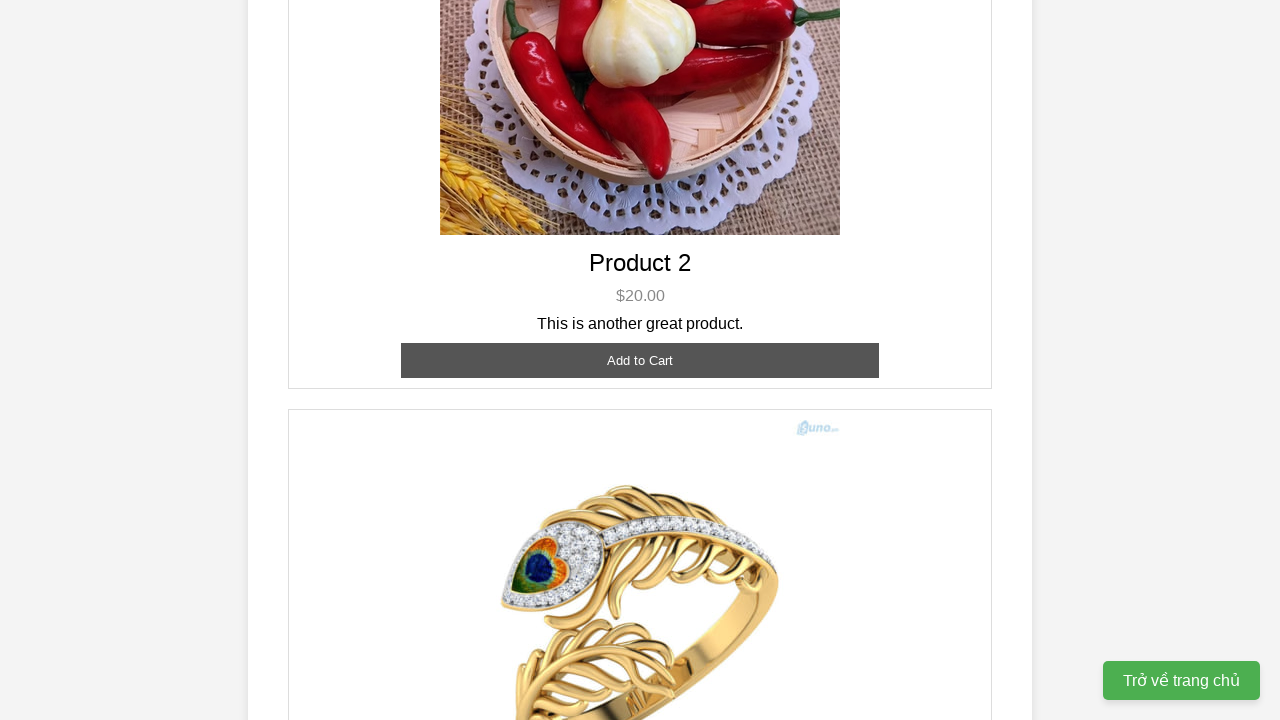

Single-clicked Product 3 button to select it once at (640, 388) on xpath=//button[@data-product-id='3']
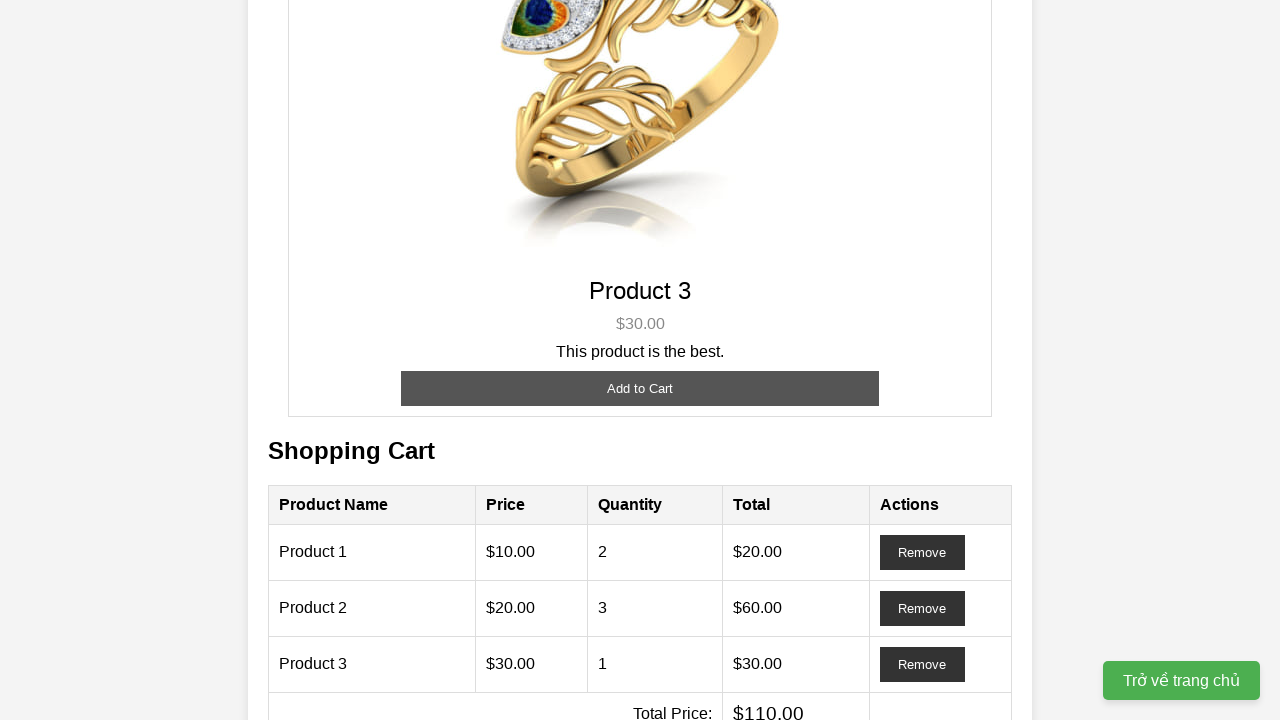

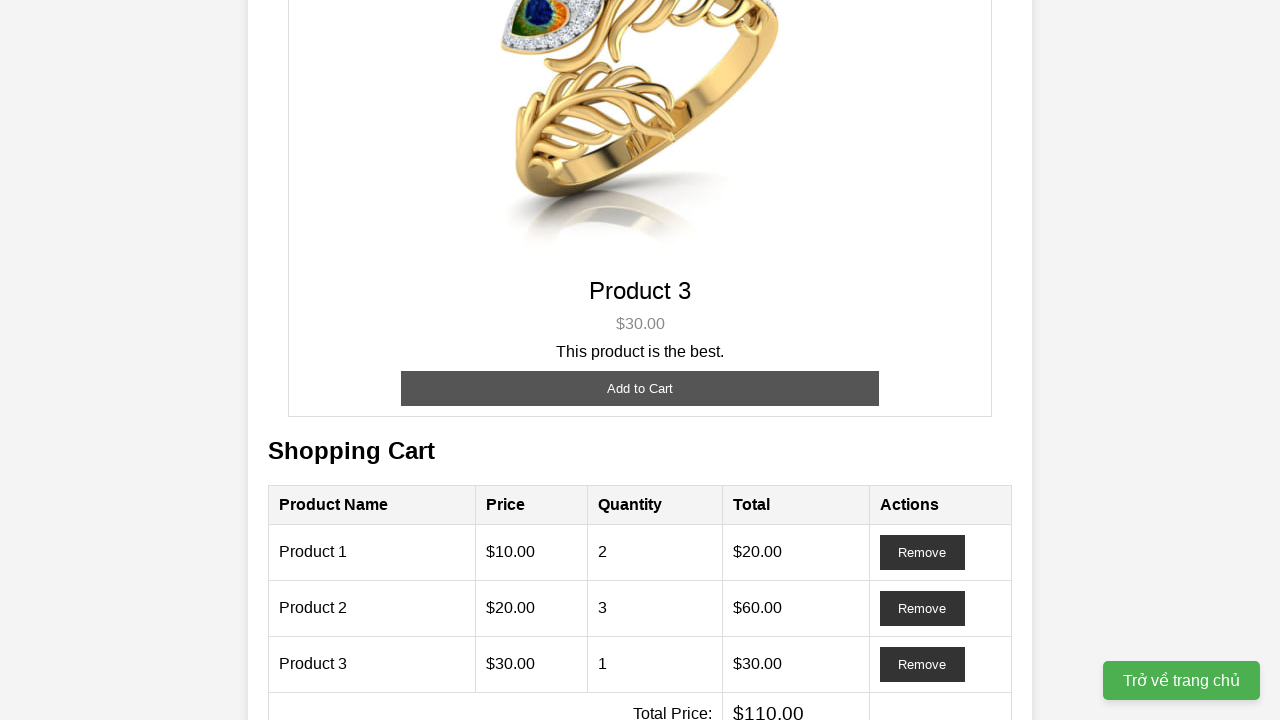